Tests dropdown functionality by locating a car selection dropdown and interacting with its options

Starting URL: https://www.letskodeit.com/practice

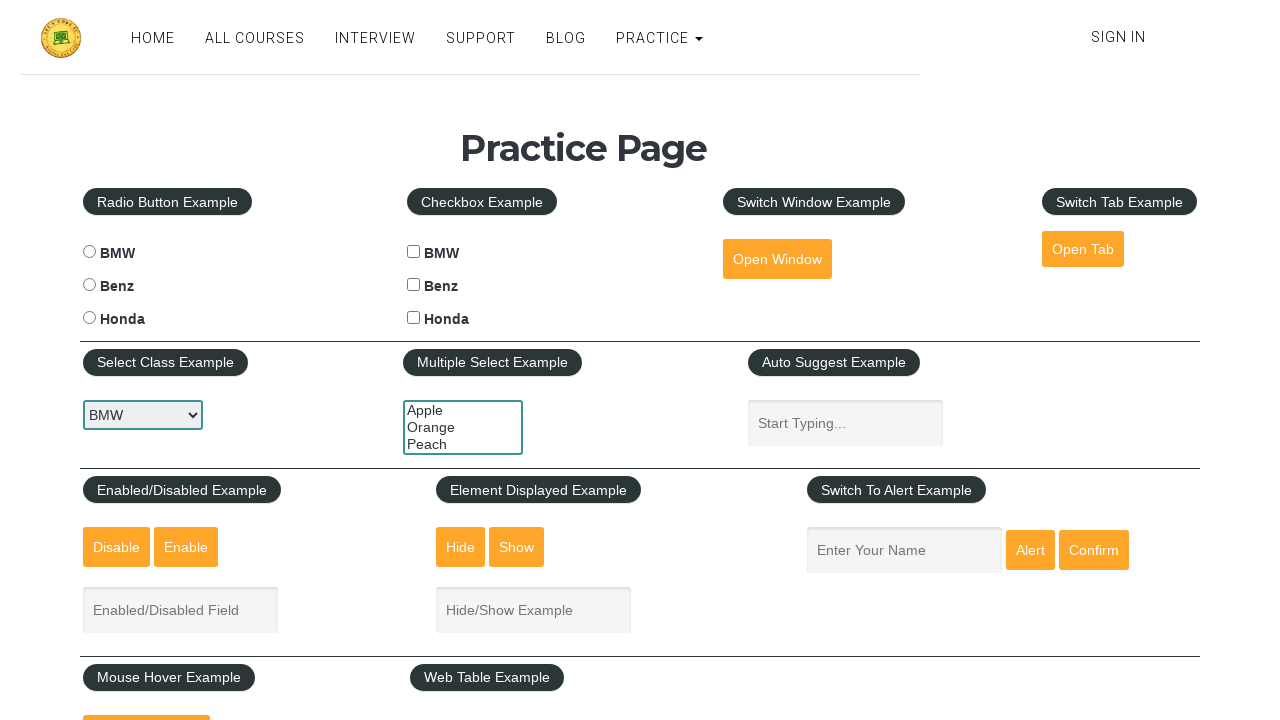

Waited for car selection dropdown to be visible
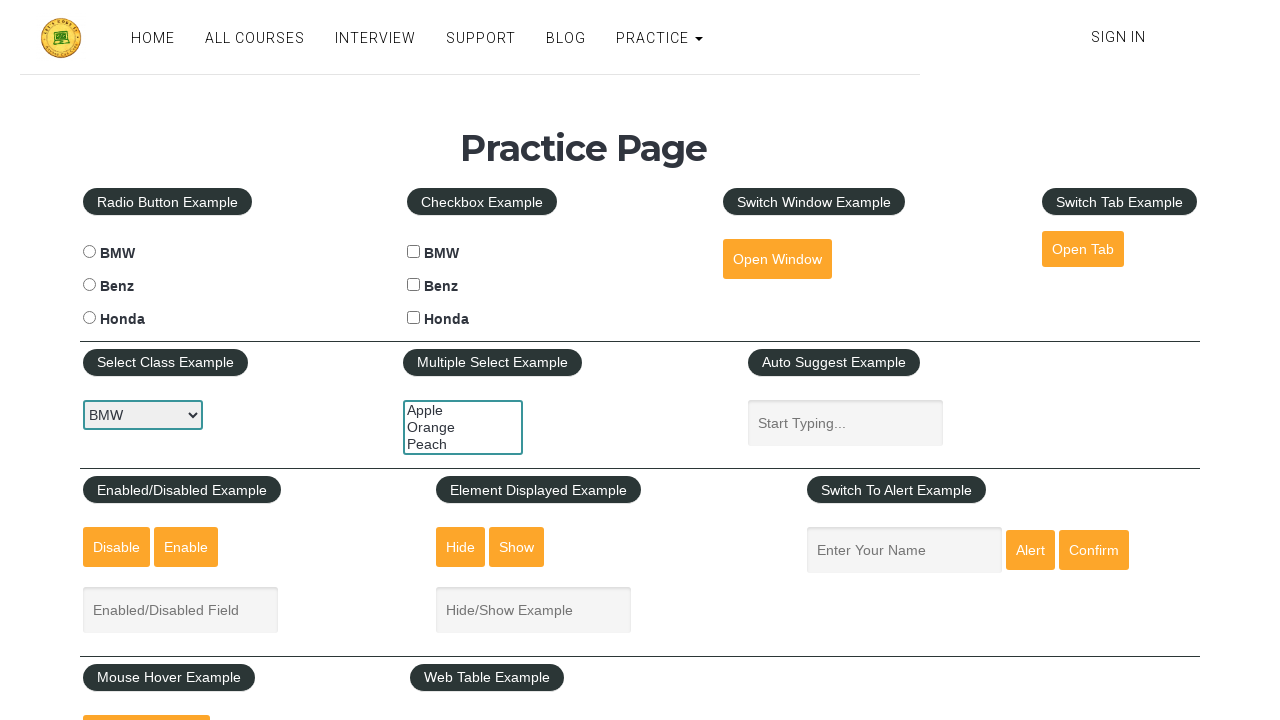

Selected 'BMW' from the car dropdown on #carselect
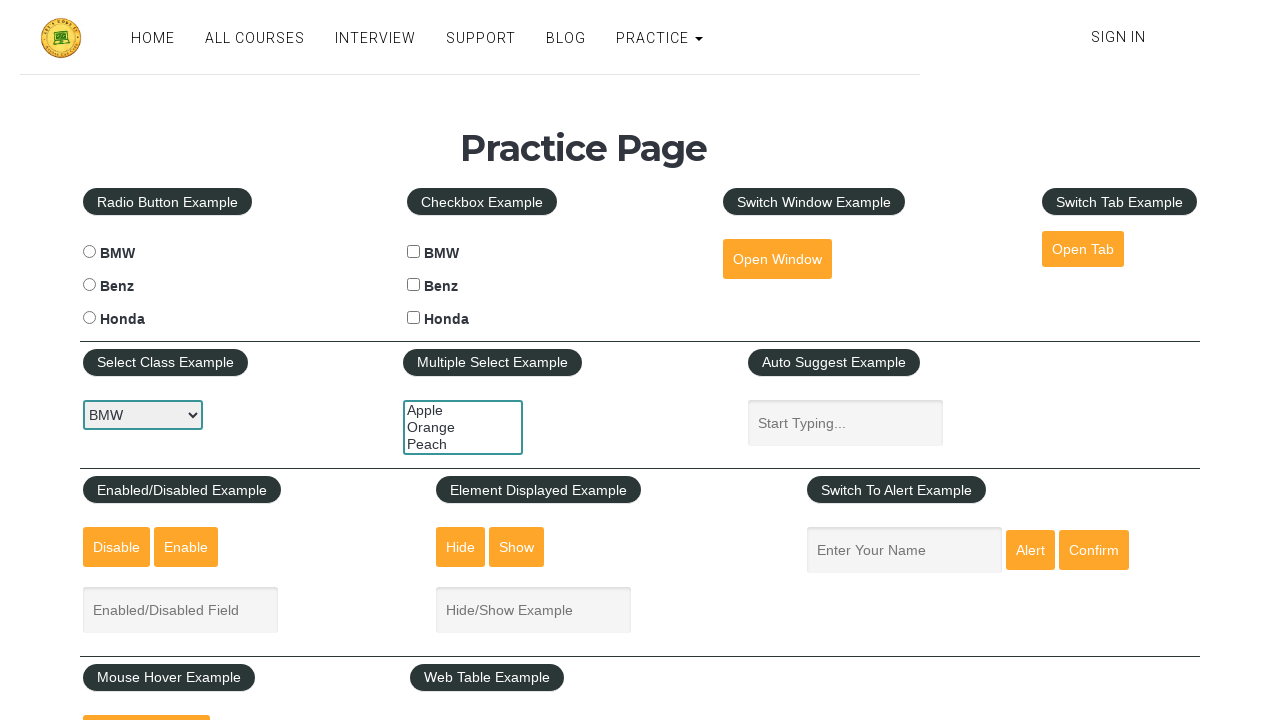

Selected 'Honda' from the car dropdown to verify interactivity on #carselect
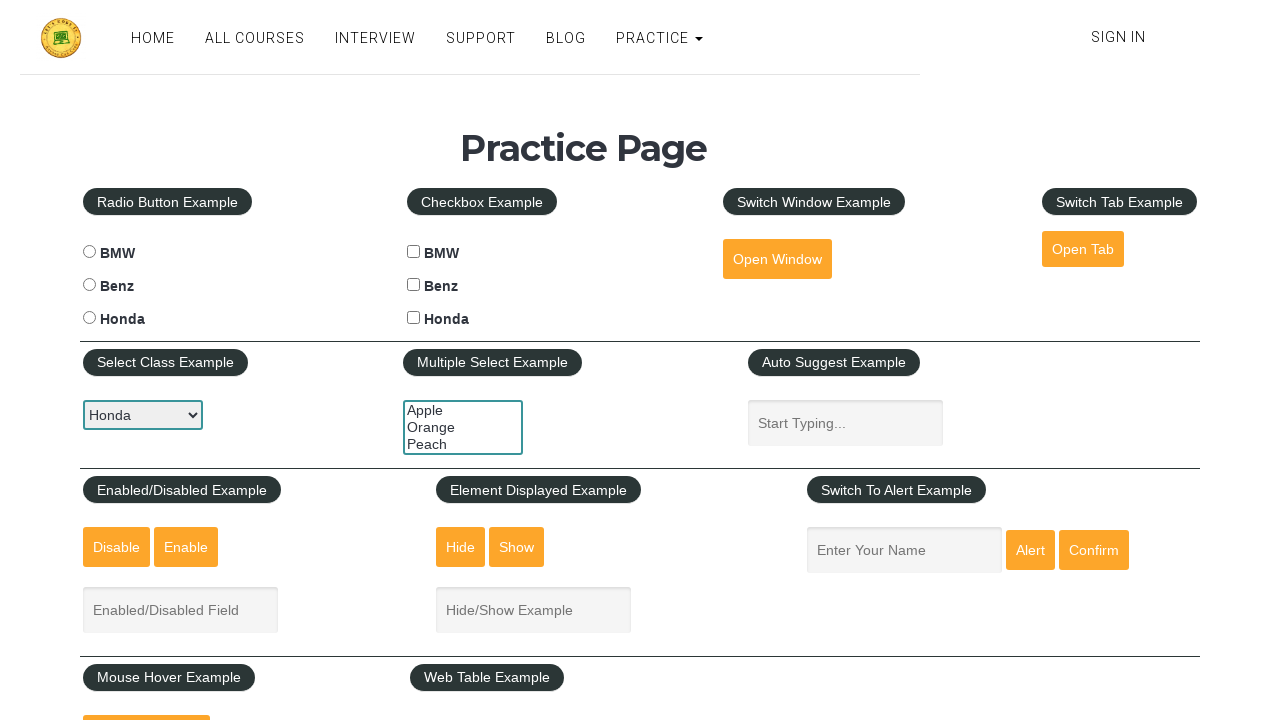

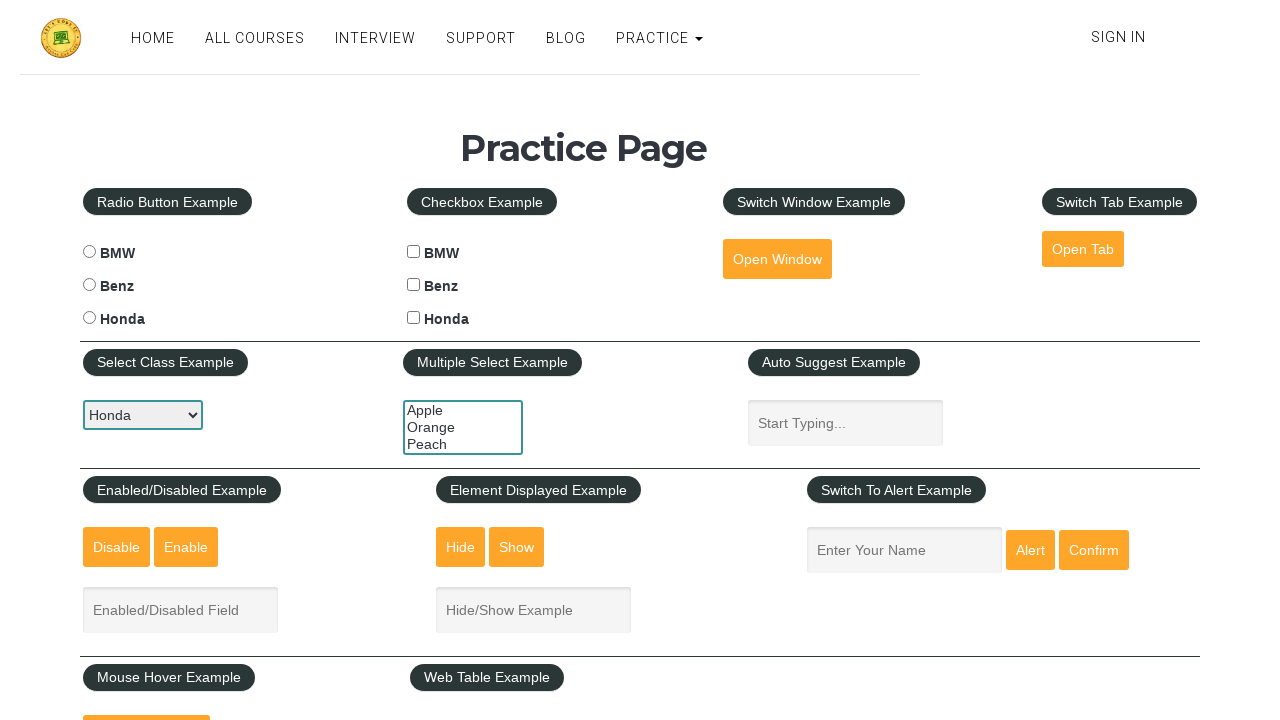